Tests that radio buttons and checkboxes on the page can be selected and toggled correctly.

Starting URL: https://automationintesting.online/

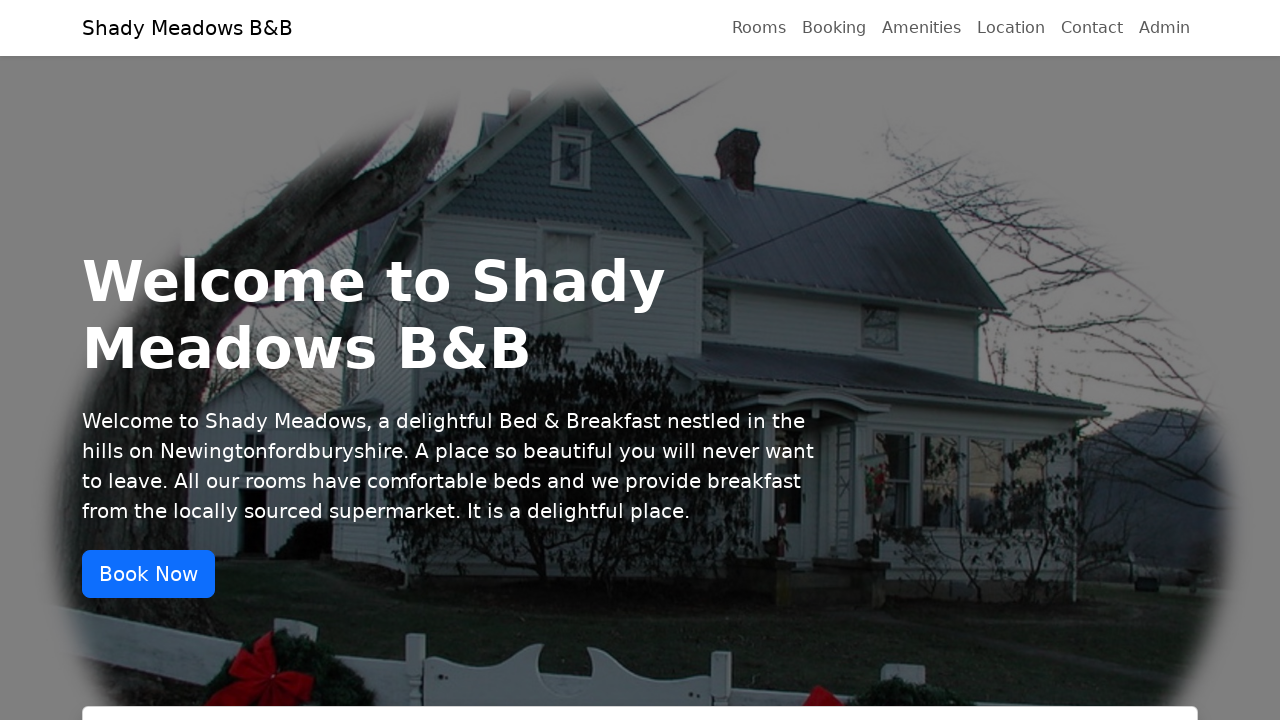

Navigated to automationintesting.online
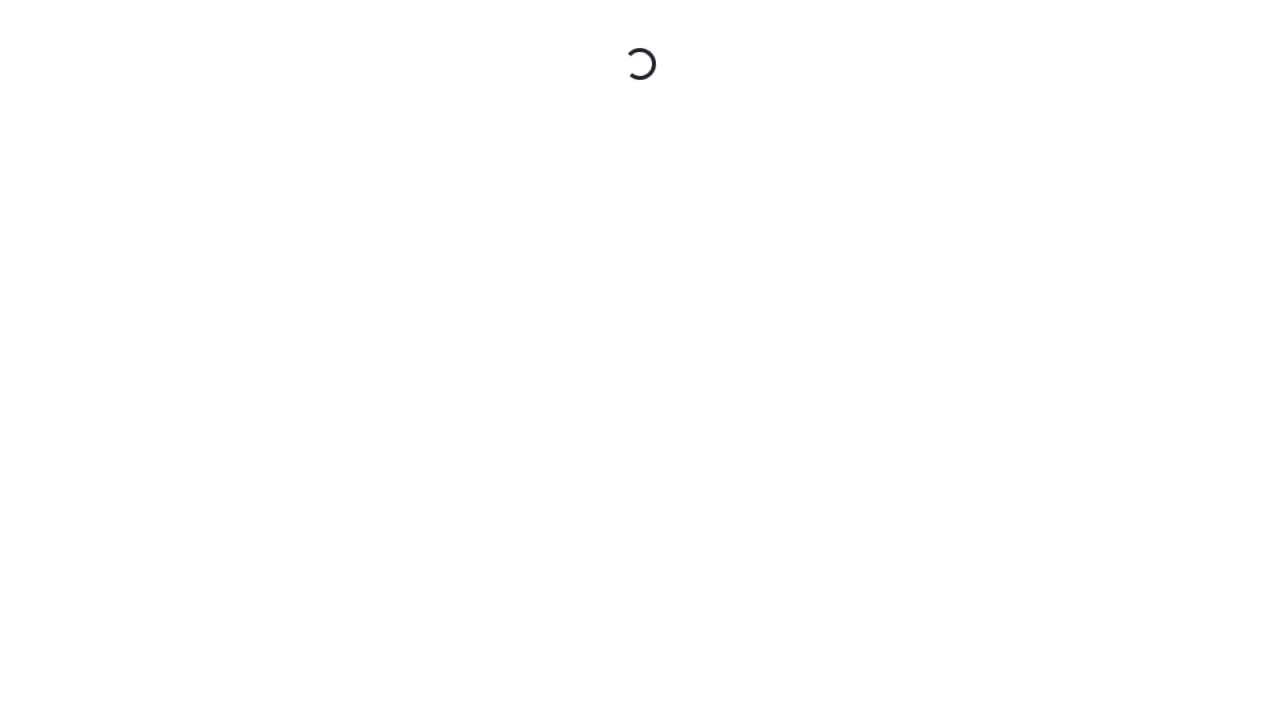

Located all radio button elements on the page
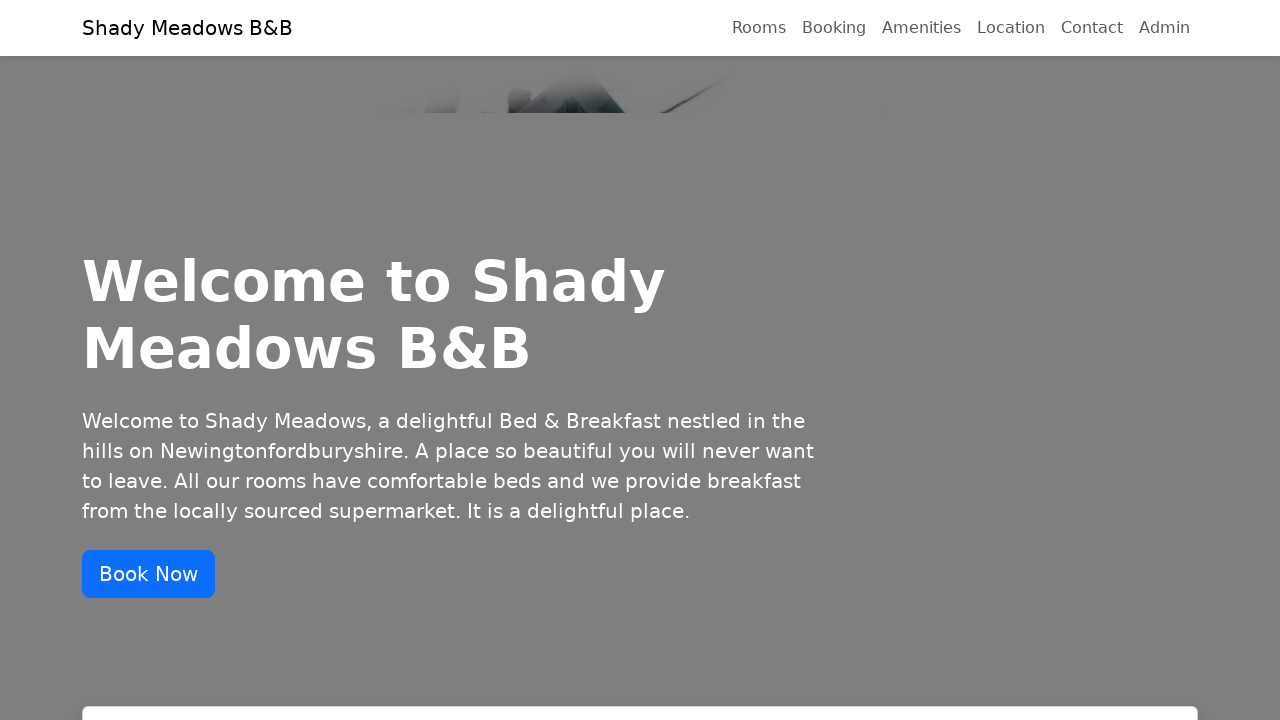

Filtered to 0 visible radio buttons
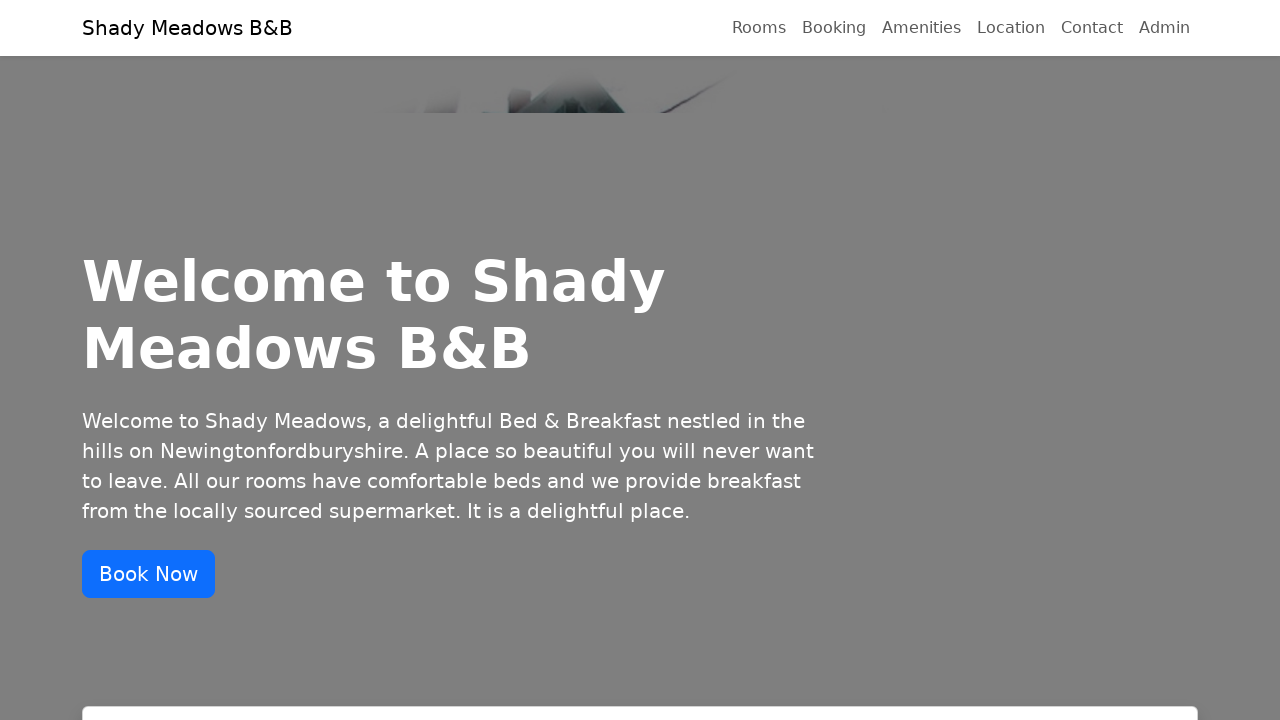

Located all checkbox elements on the page
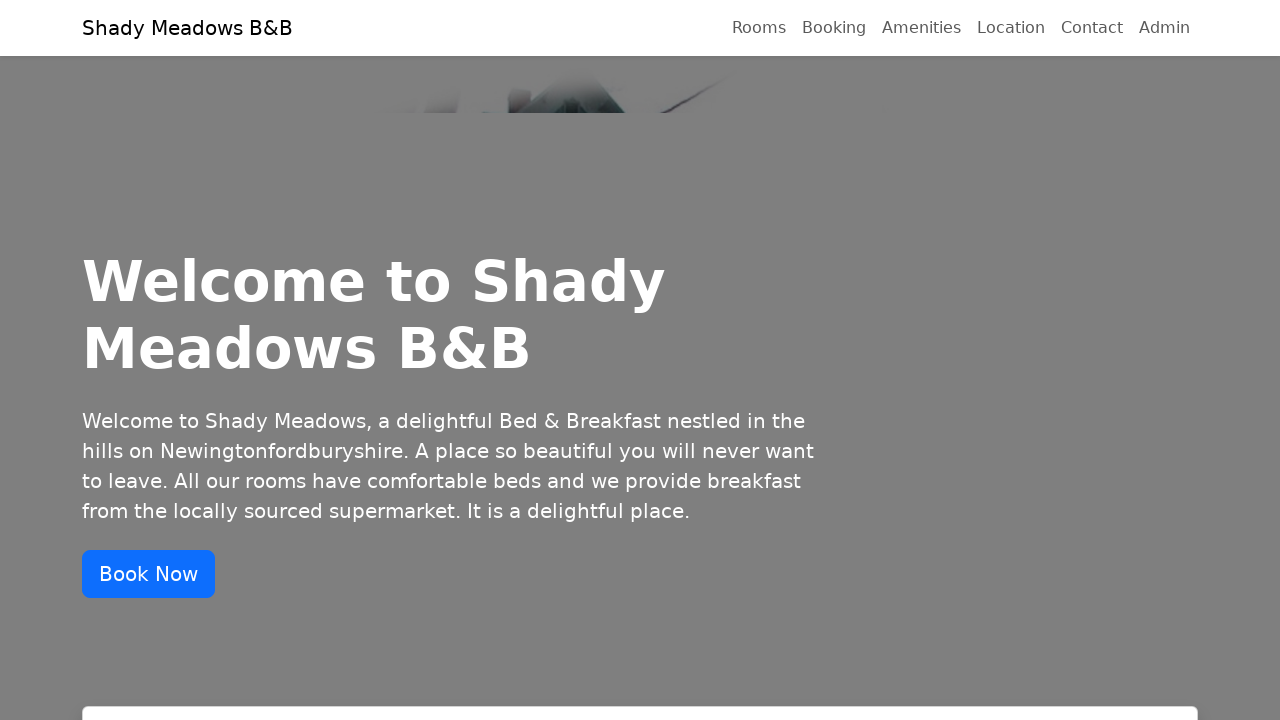

Filtered to 0 visible checkboxes
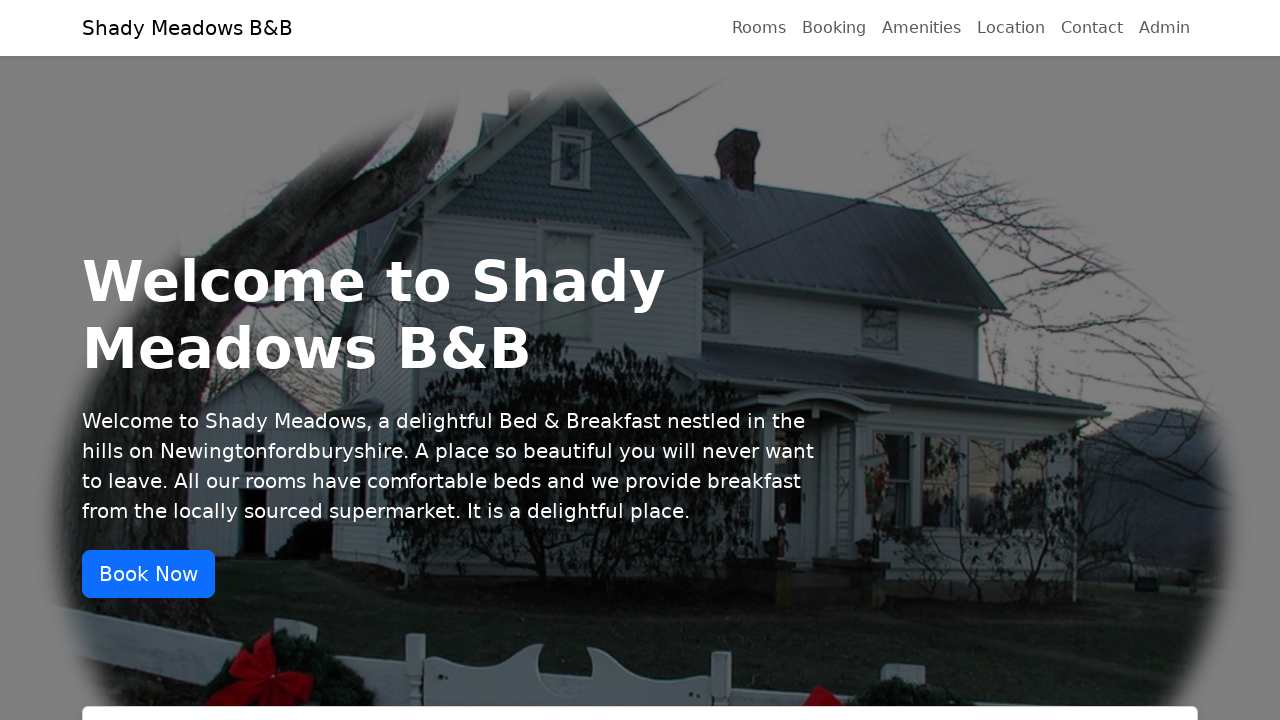

Test completed: successfully toggled 0 checkboxes
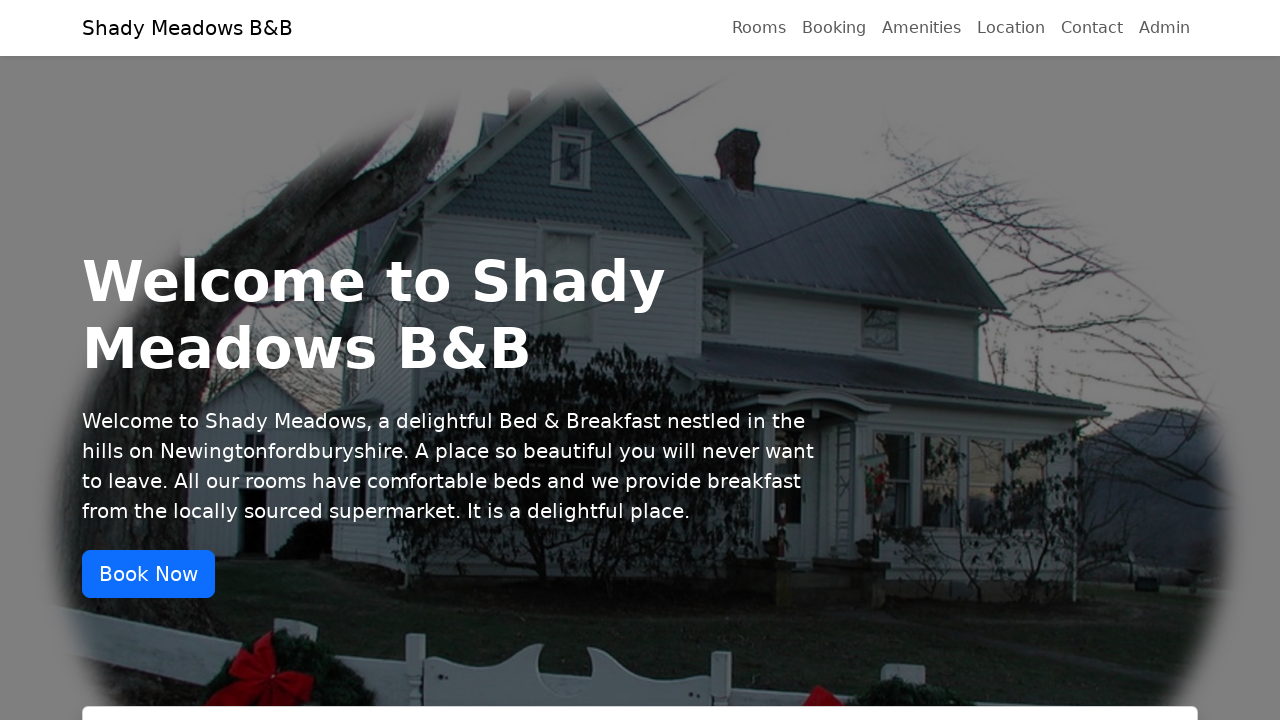

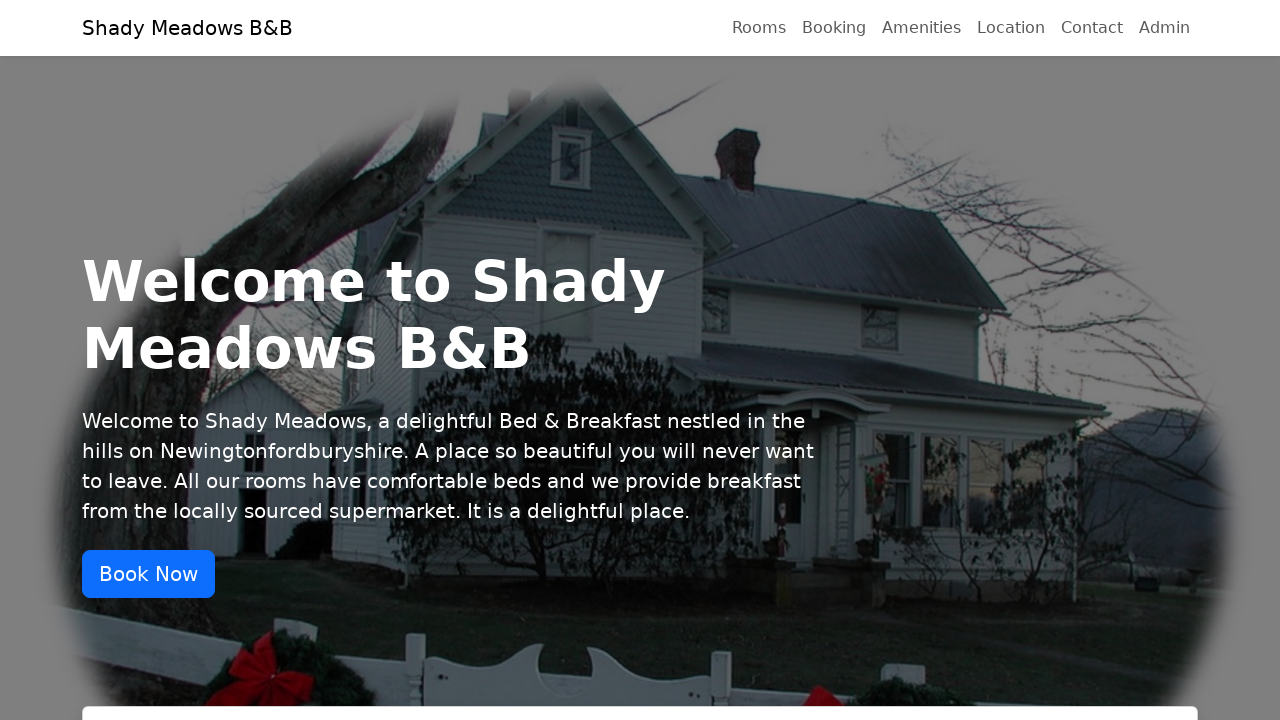